Tests a demo page by verifying input elements exist, typing in a textarea, and verifying text color changes after clicking a button

Starting URL: https://seleniumbase.io/demo_page

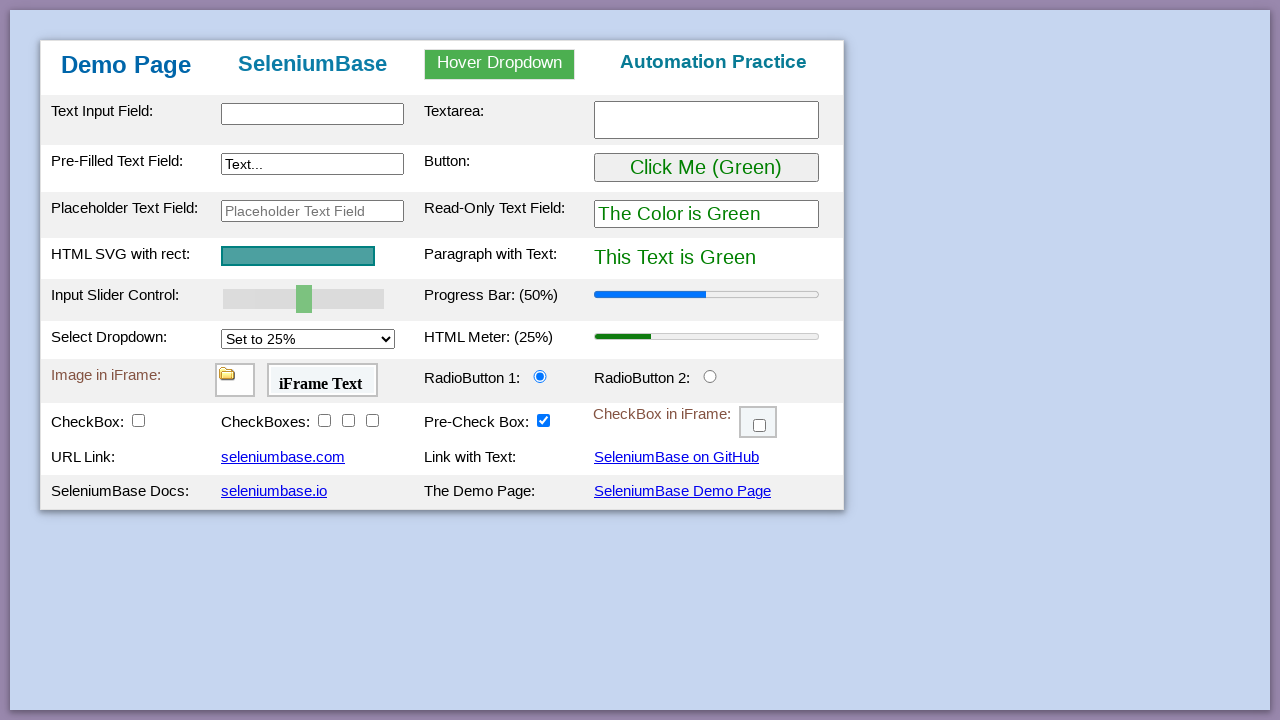

Waited for text input element to load
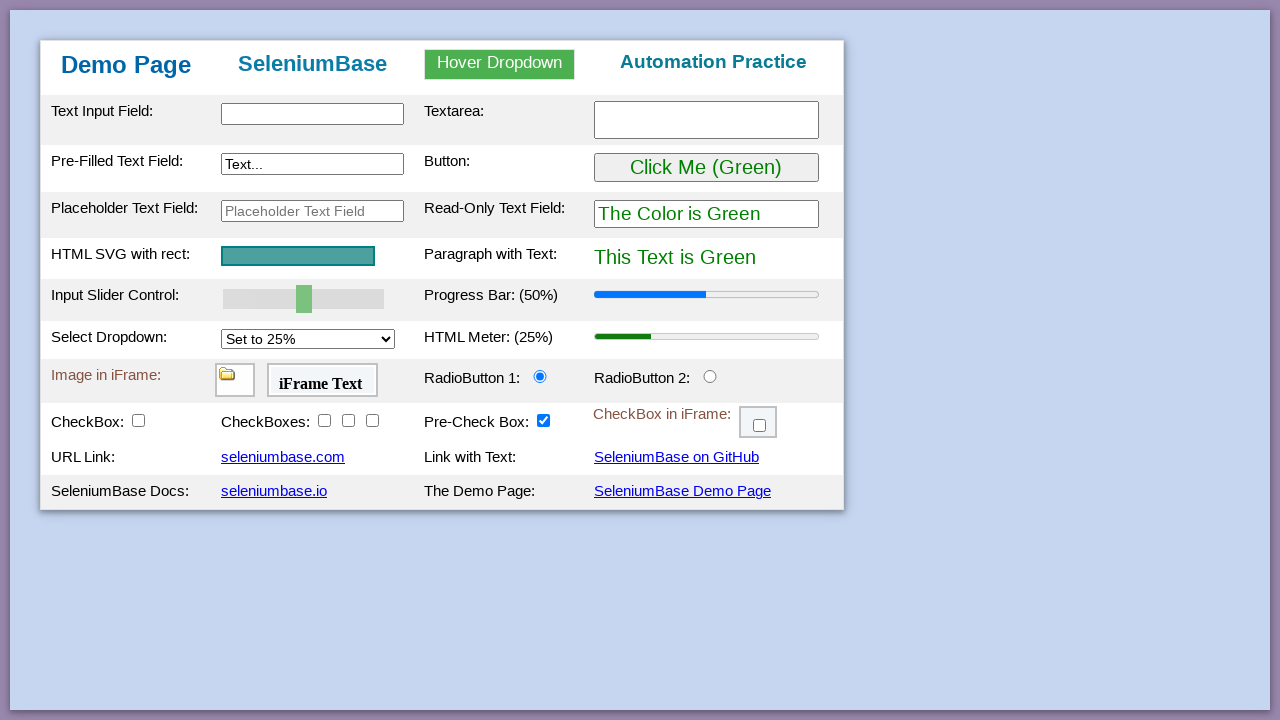

Filled textarea with 'Automated' on #myTextarea
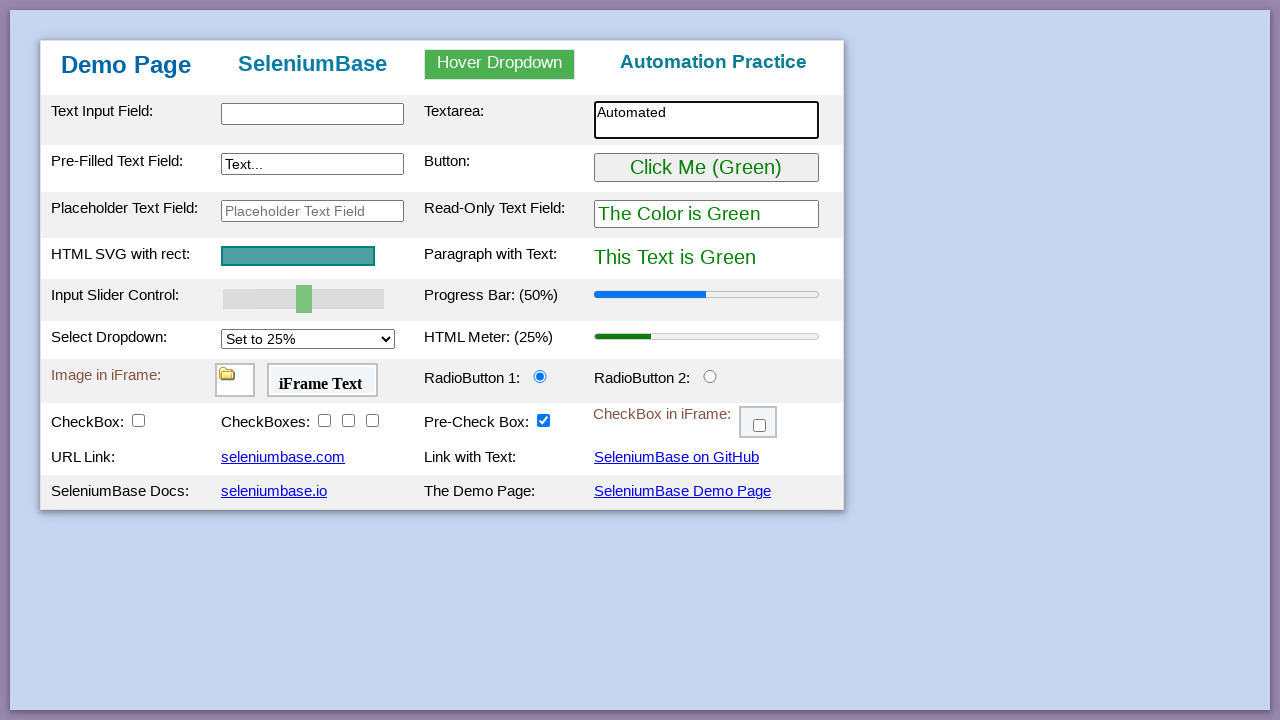

Verified initial green text color
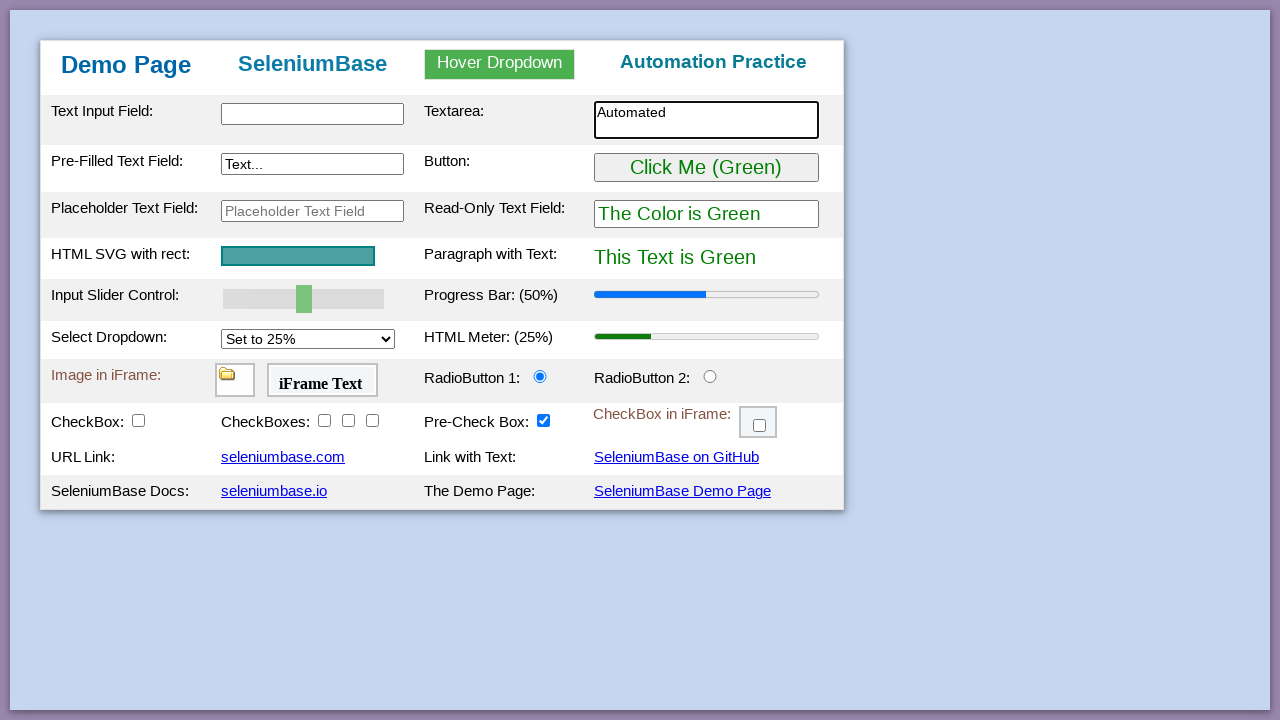

Clicked button to change text color at (706, 168) on #myButton
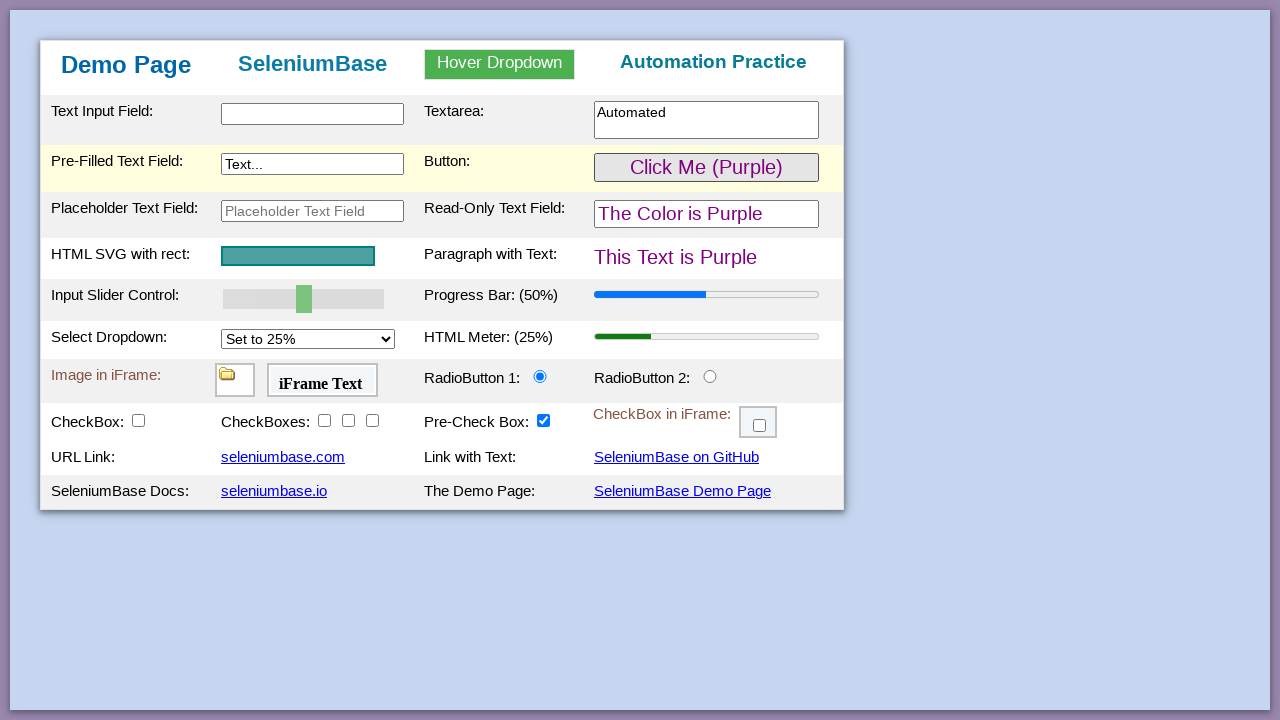

Verified text color changed to purple
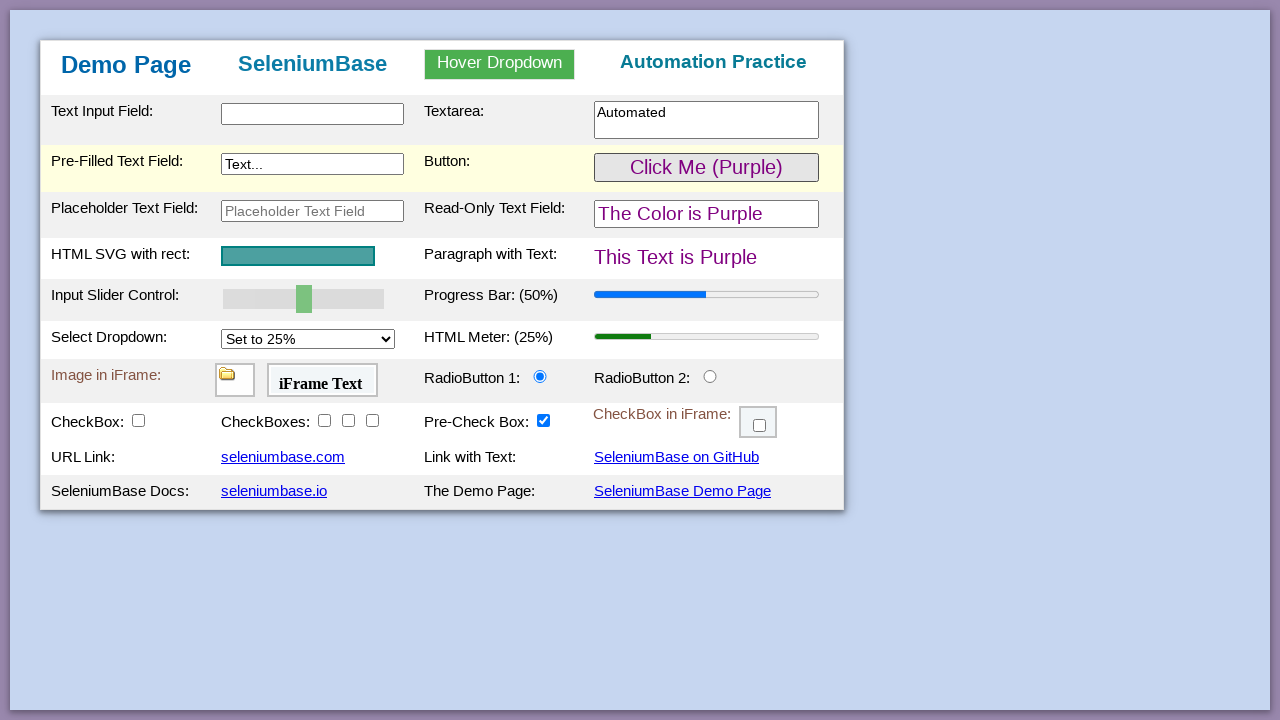

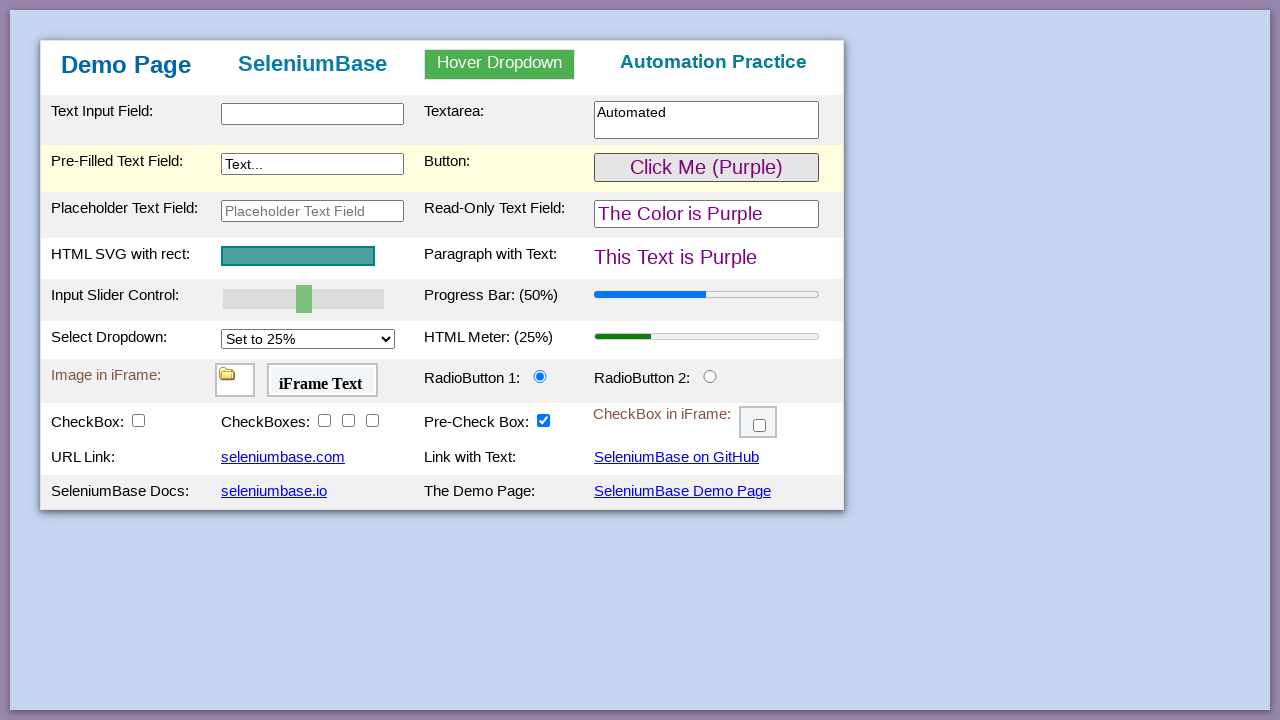